Navigates to Rahul Shetty Academy website and verifies the page loads by checking the title and URL are accessible.

Starting URL: https://www.rahulshettyacademy.com

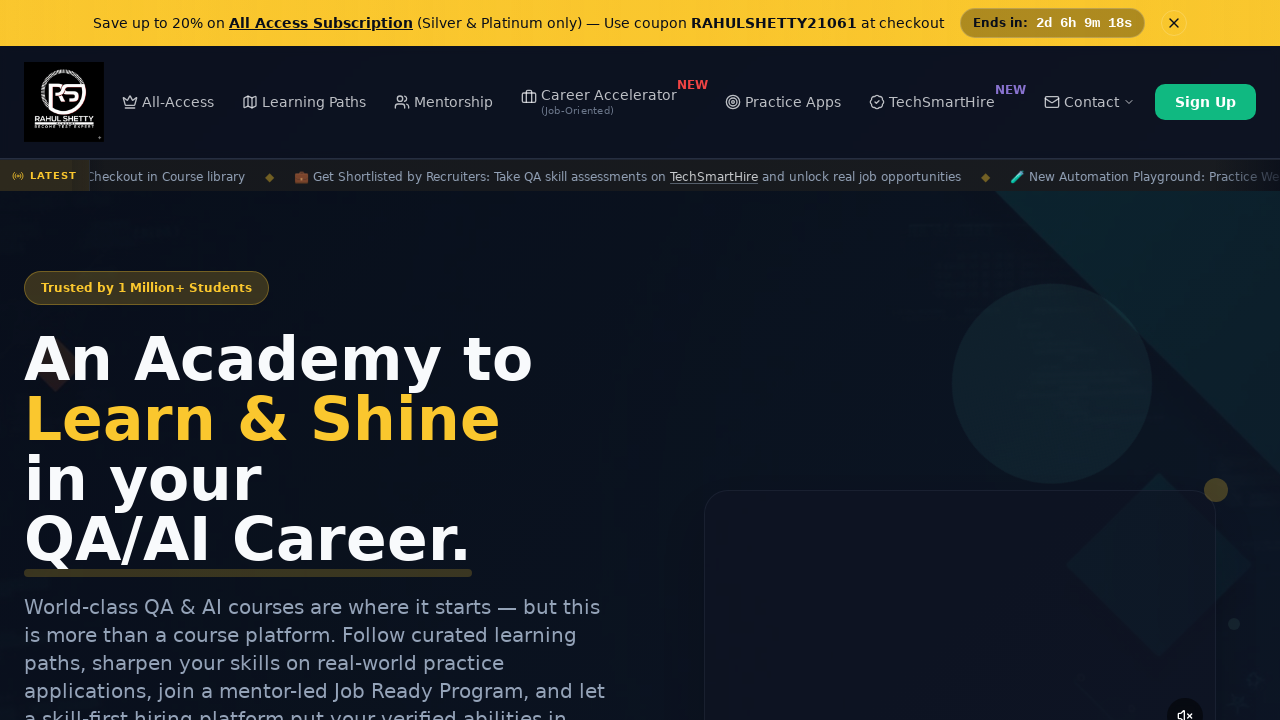

Waited for page to reach domcontentloaded state
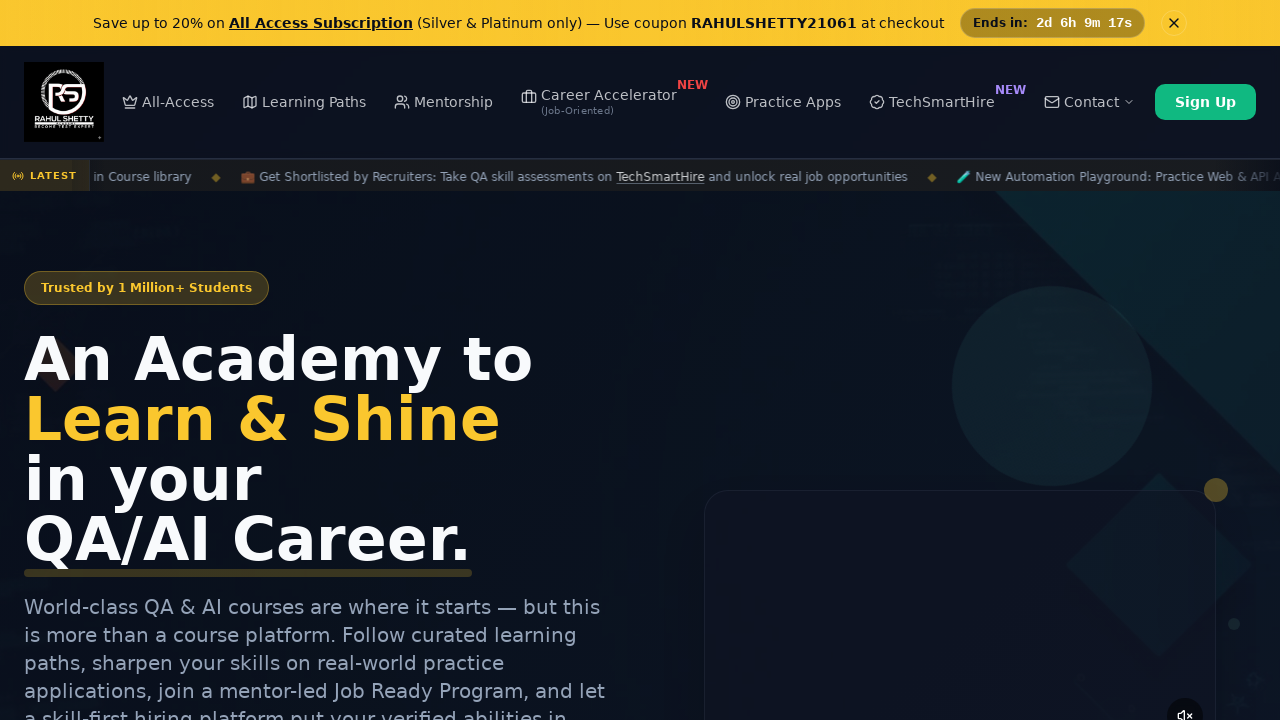

Retrieved page title: 'Rahul Shetty Academy | QA Automation, Playwright, AI Testing & Online Training'
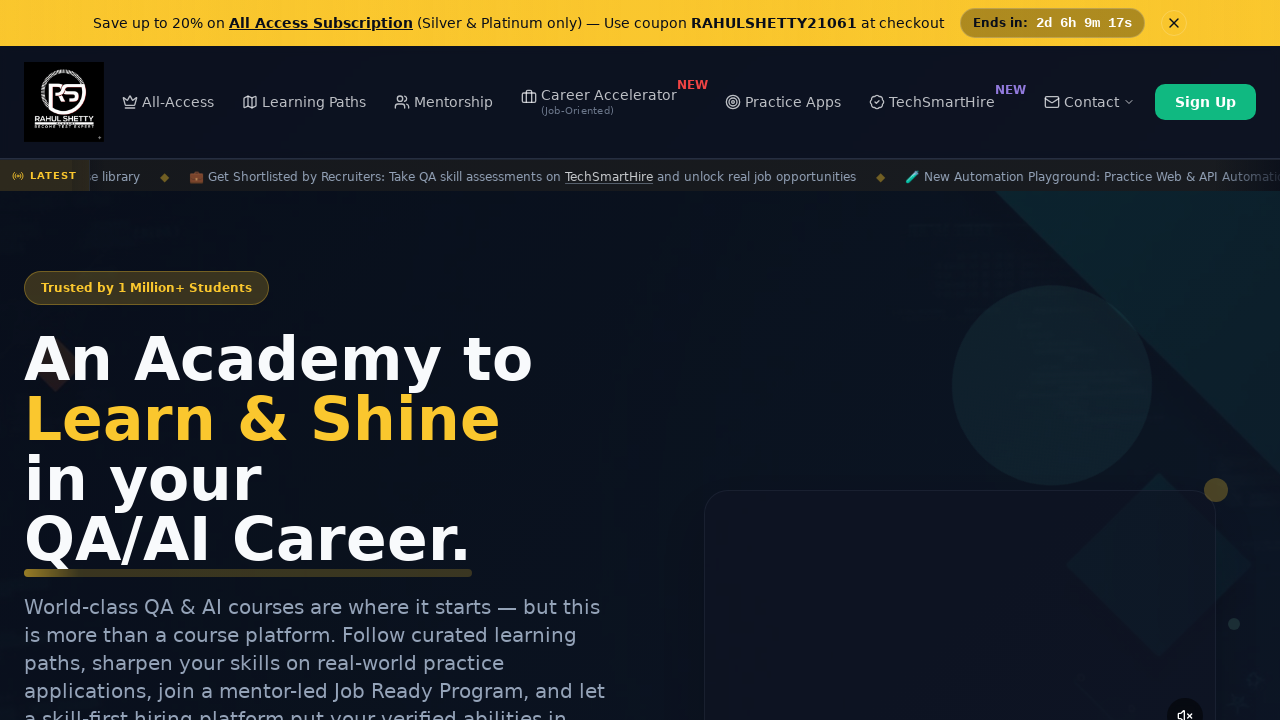

Retrieved current URL: 'https://rahulshettyacademy.com/'
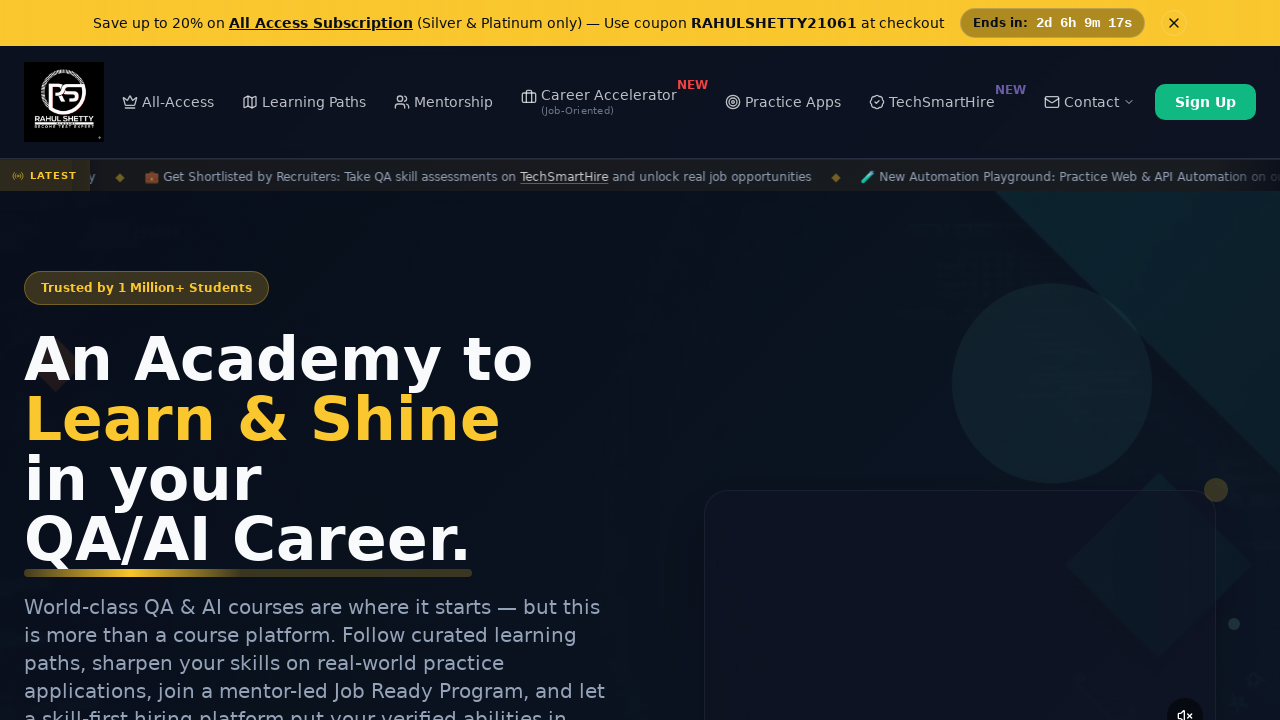

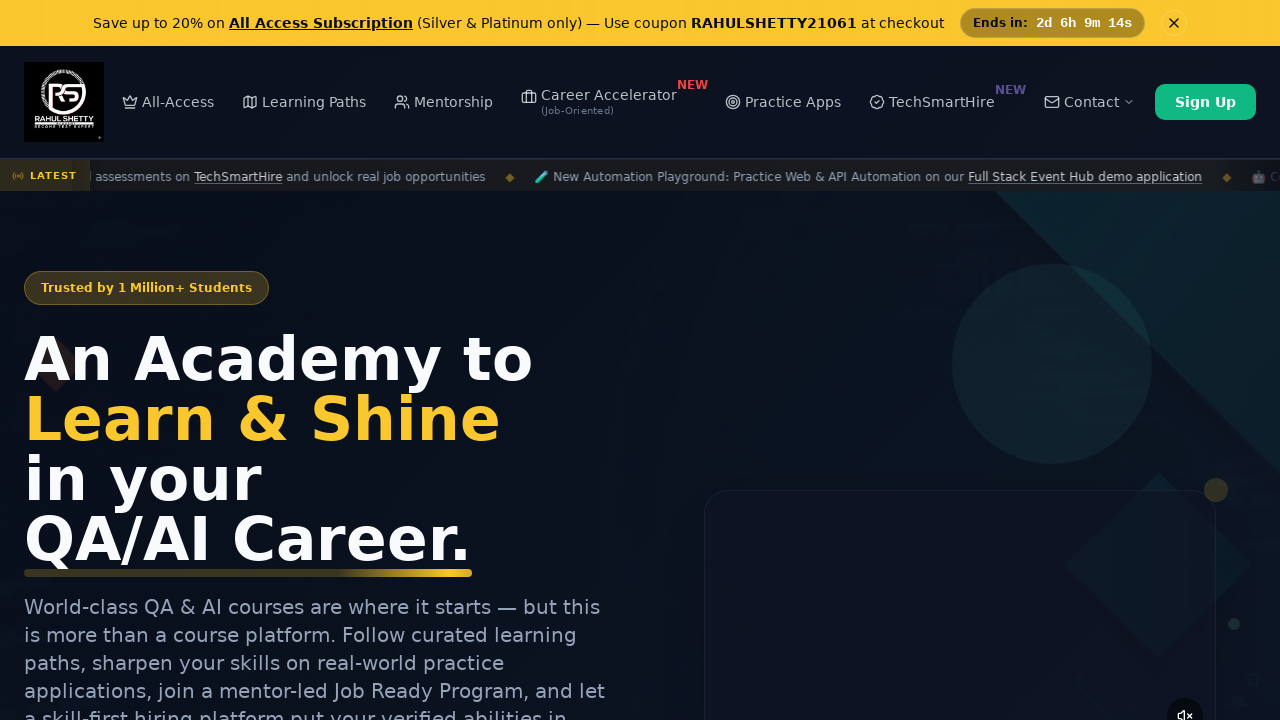